Tests nested iframe handling by accessing a parent frame and its child iframe, verifying content in both

Starting URL: https://demoqa.com/nestedframes

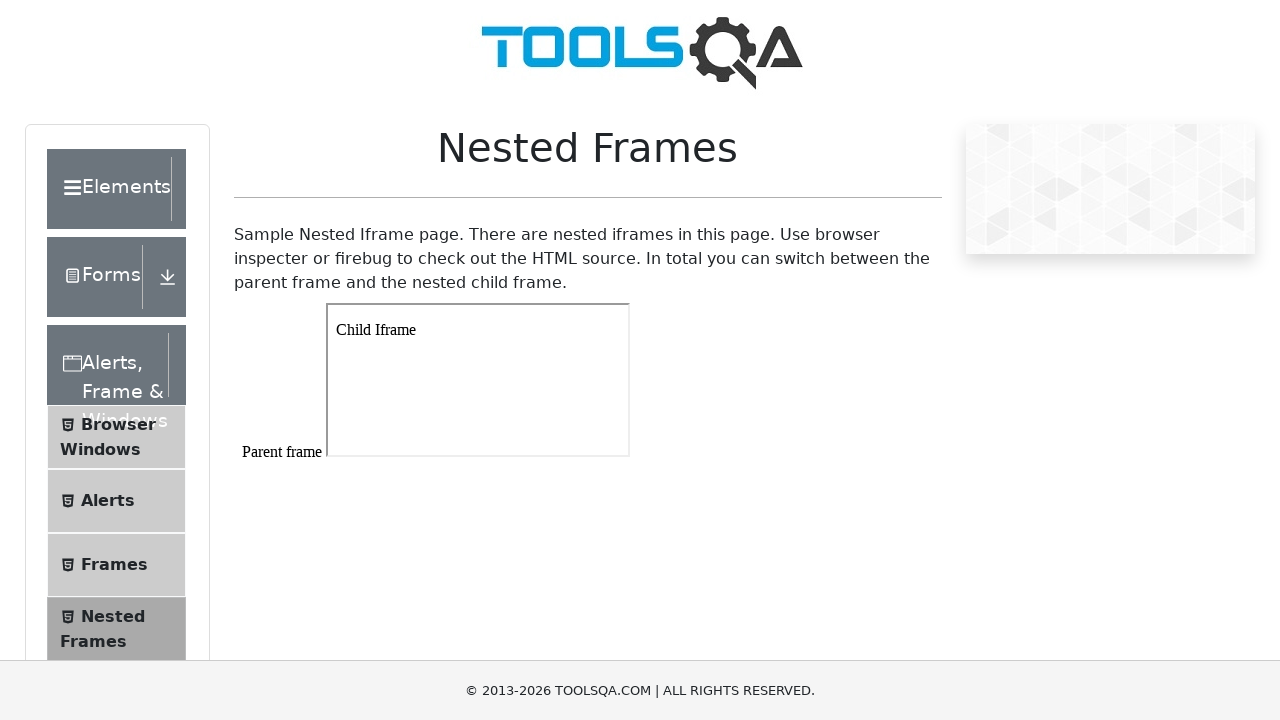

Navigated to nested frames test page
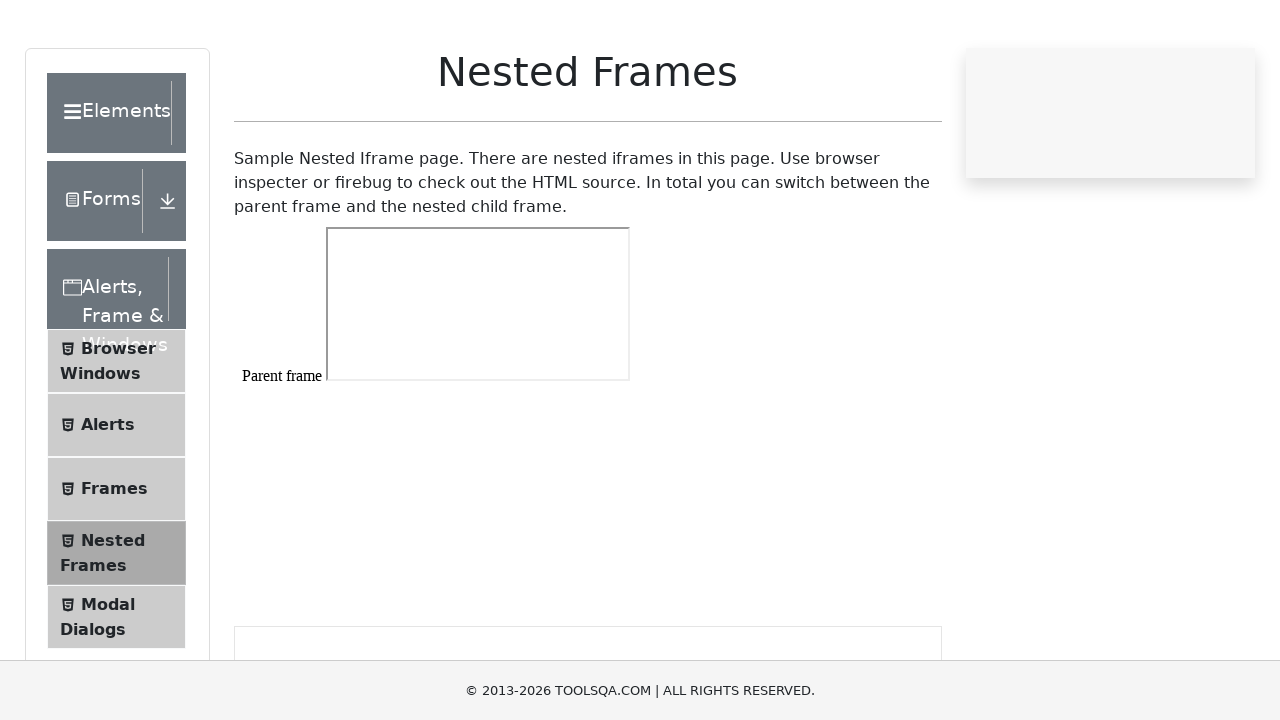

Located parent frame with id 'frame1'
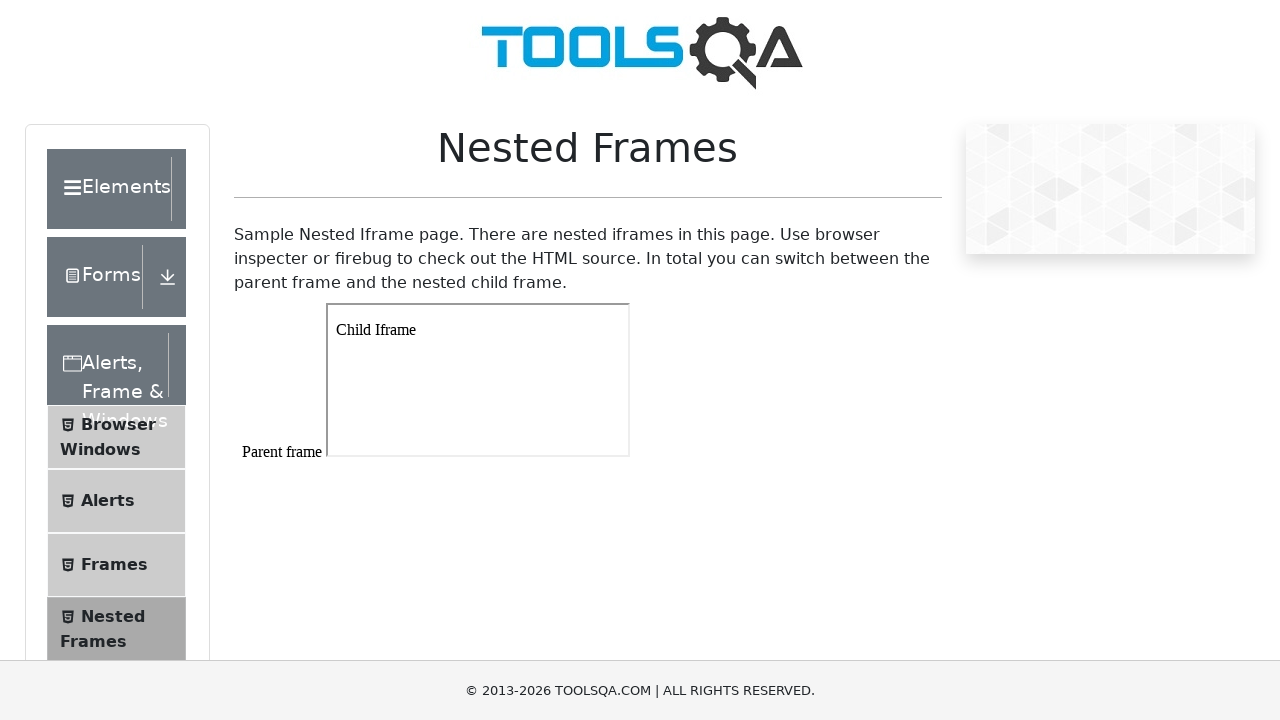

Retrieved text content from parent frame body
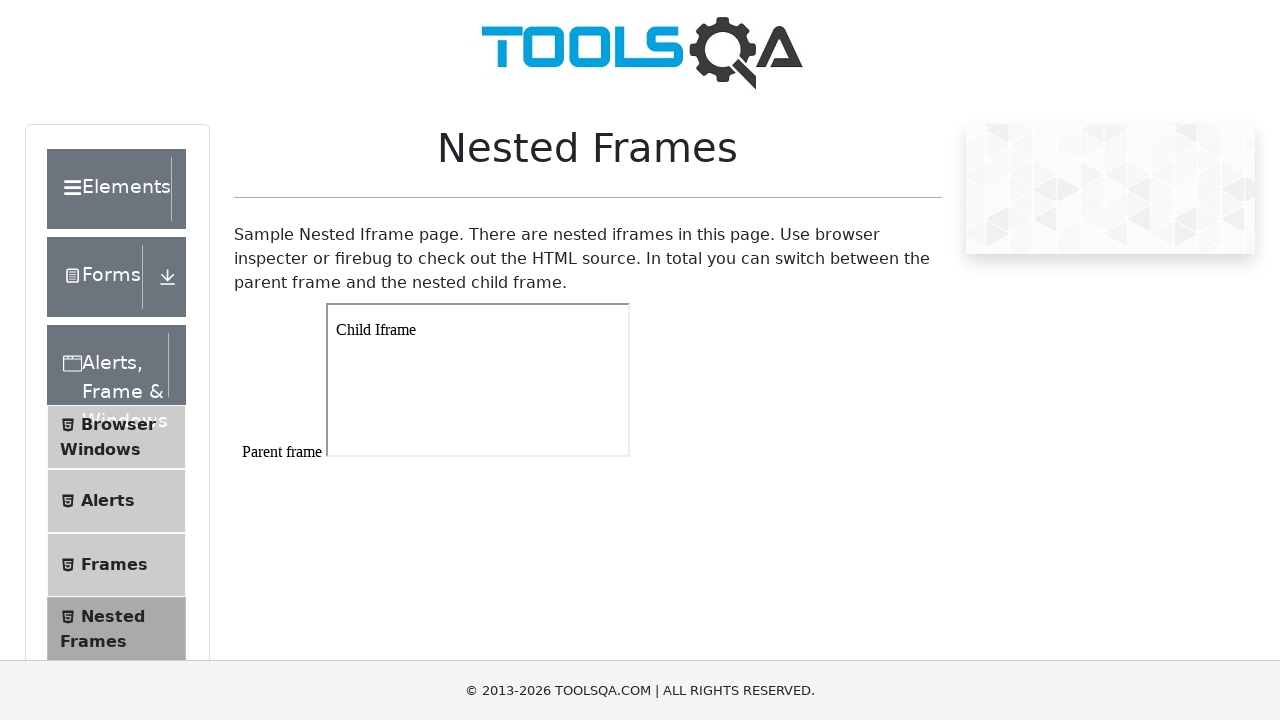

Verified 'Parent frame' text found in parent frame content
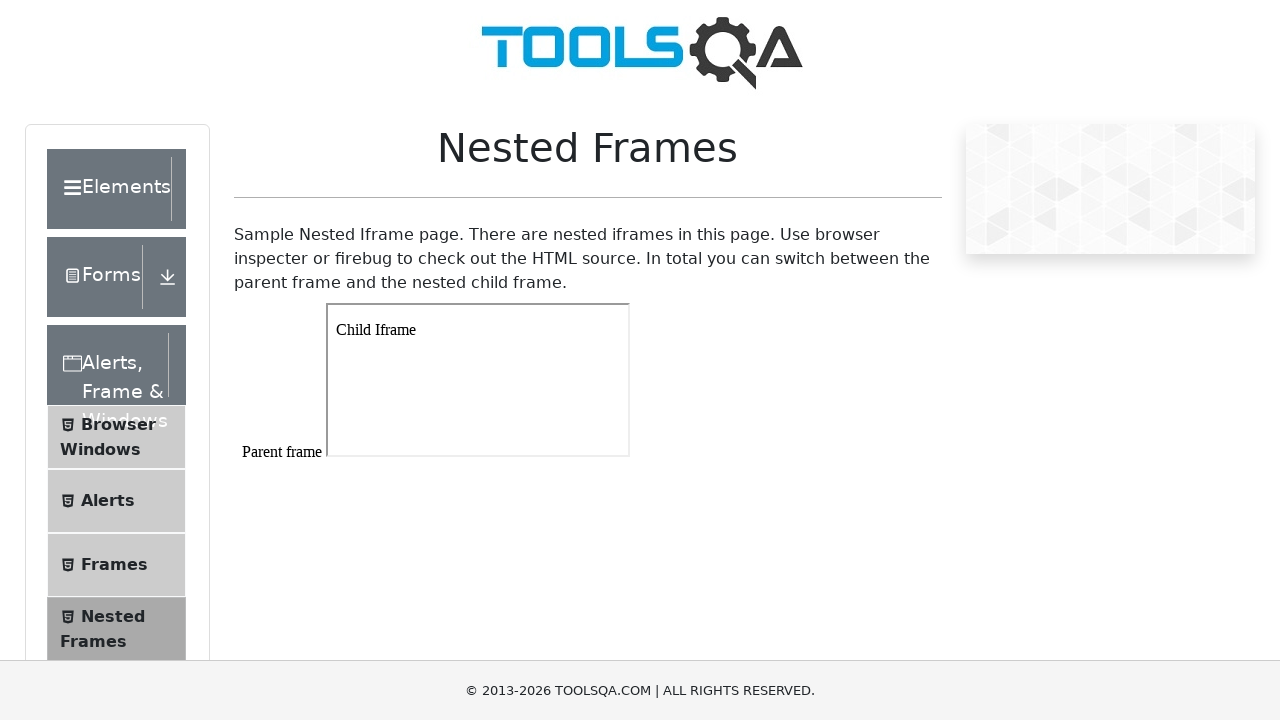

Located child iframe within parent frame
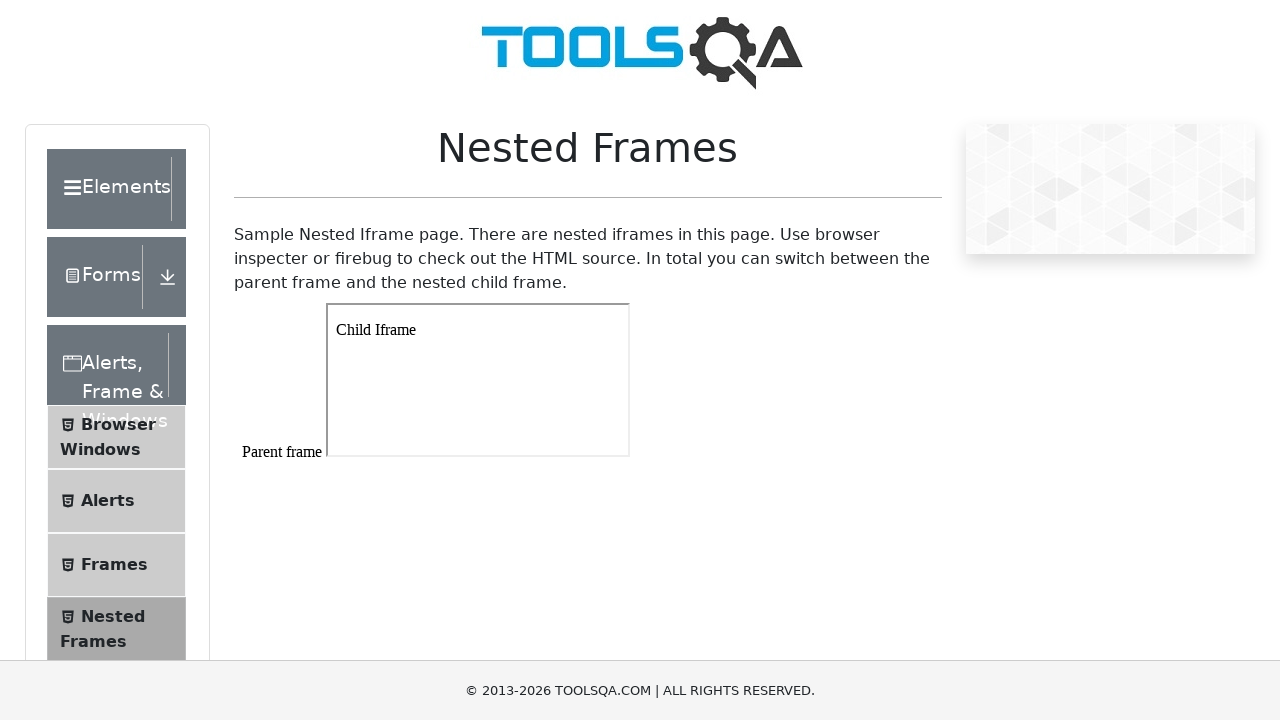

Verified 'Child Iframe' text found in child iframe content
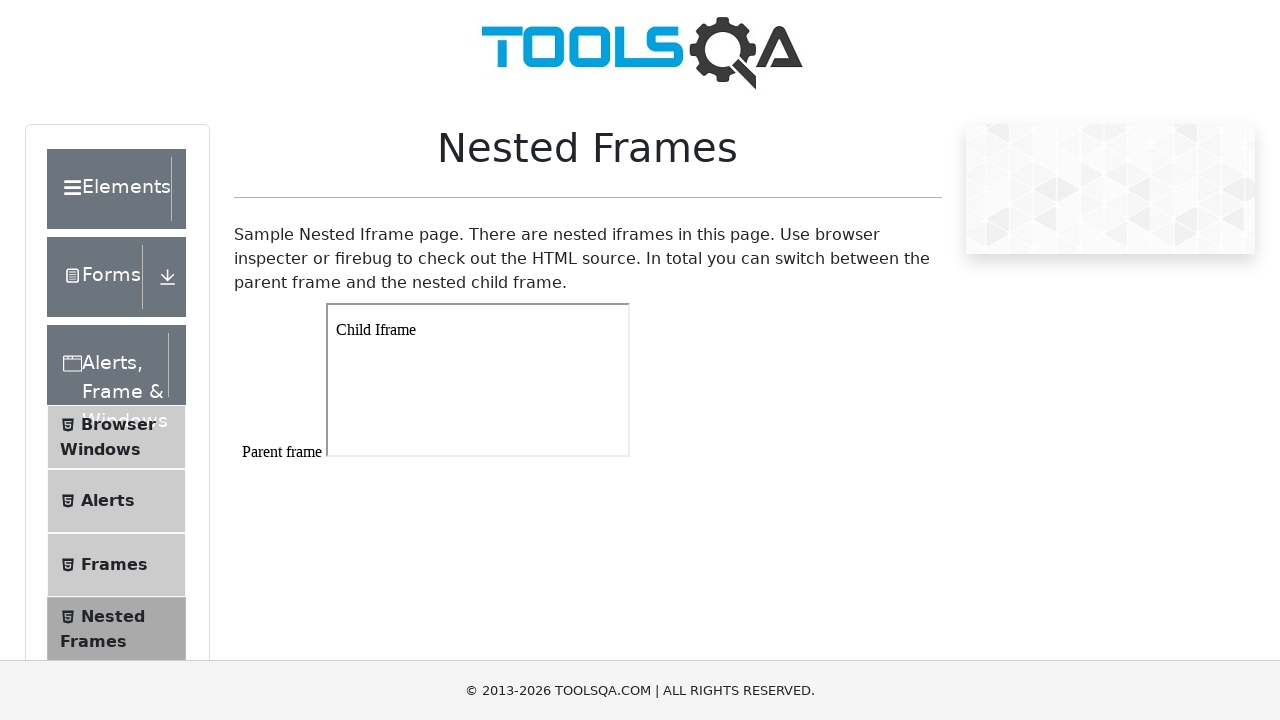

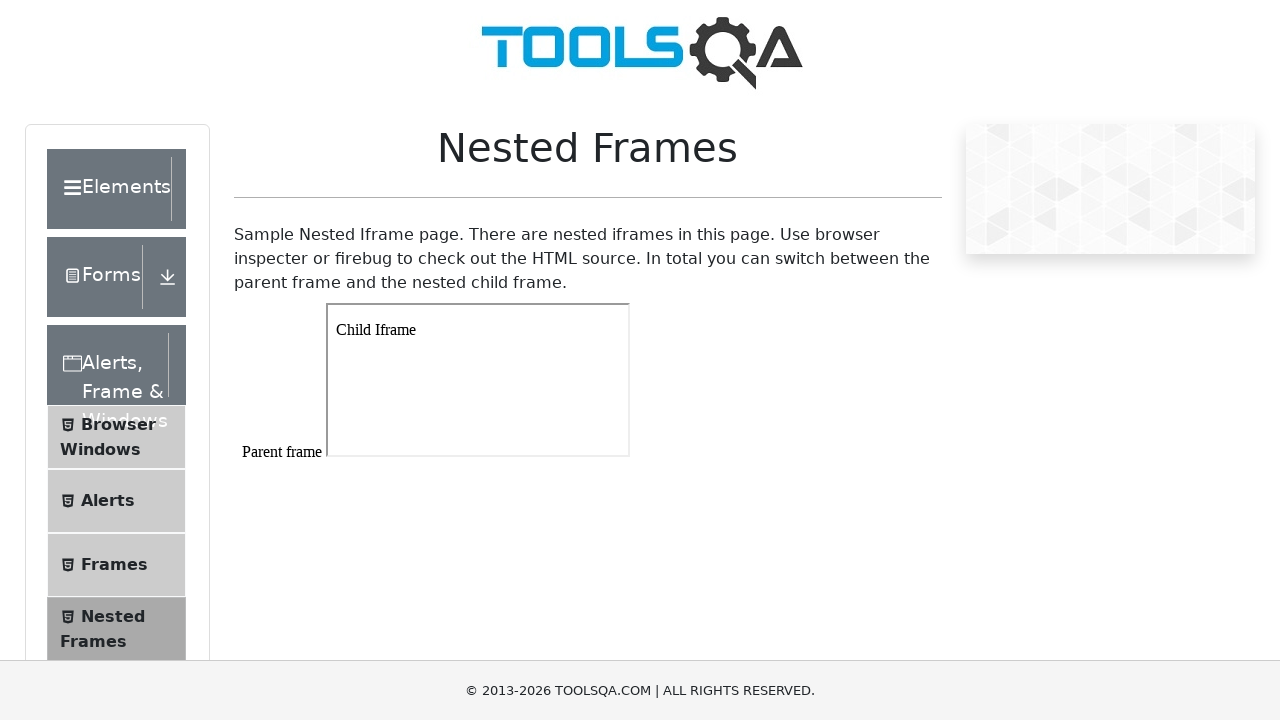